Tests clicking multiple "Try it Yourself" links on W3Schools homepage by iterating through each link and navigating to it.

Starting URL: https://www.w3schools.com/

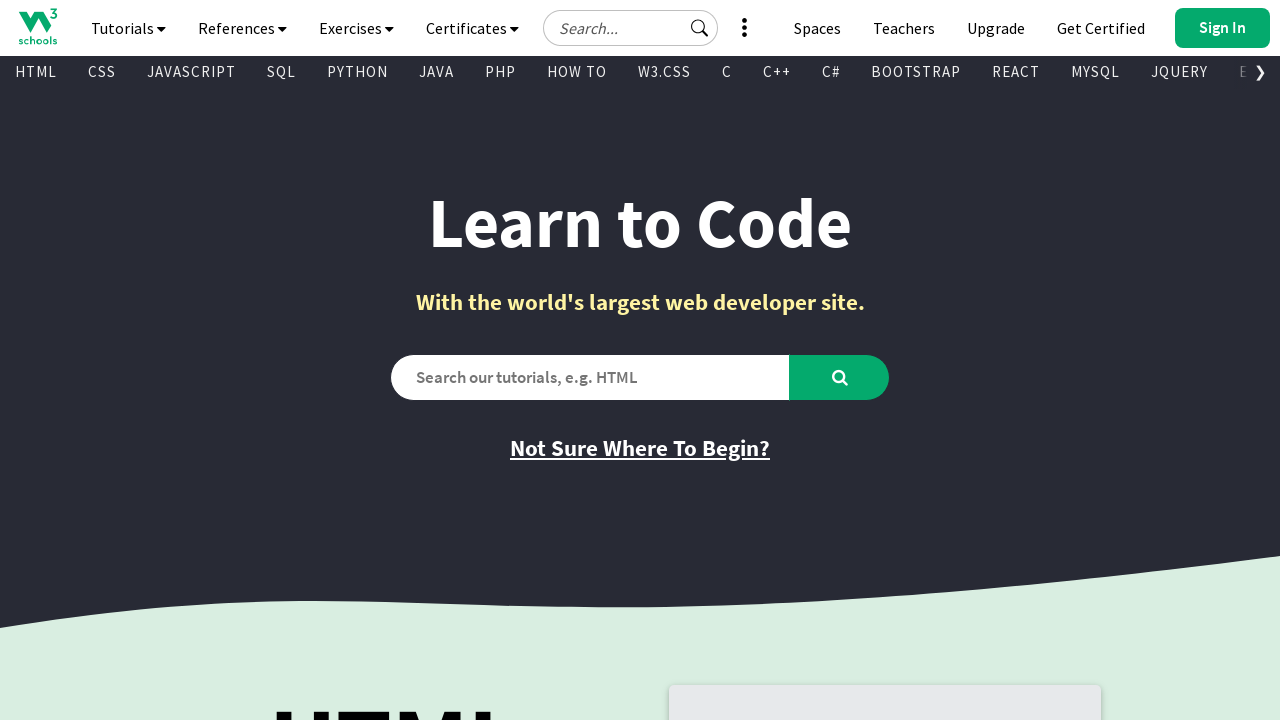

Waited for W3Schools homepage to load completely
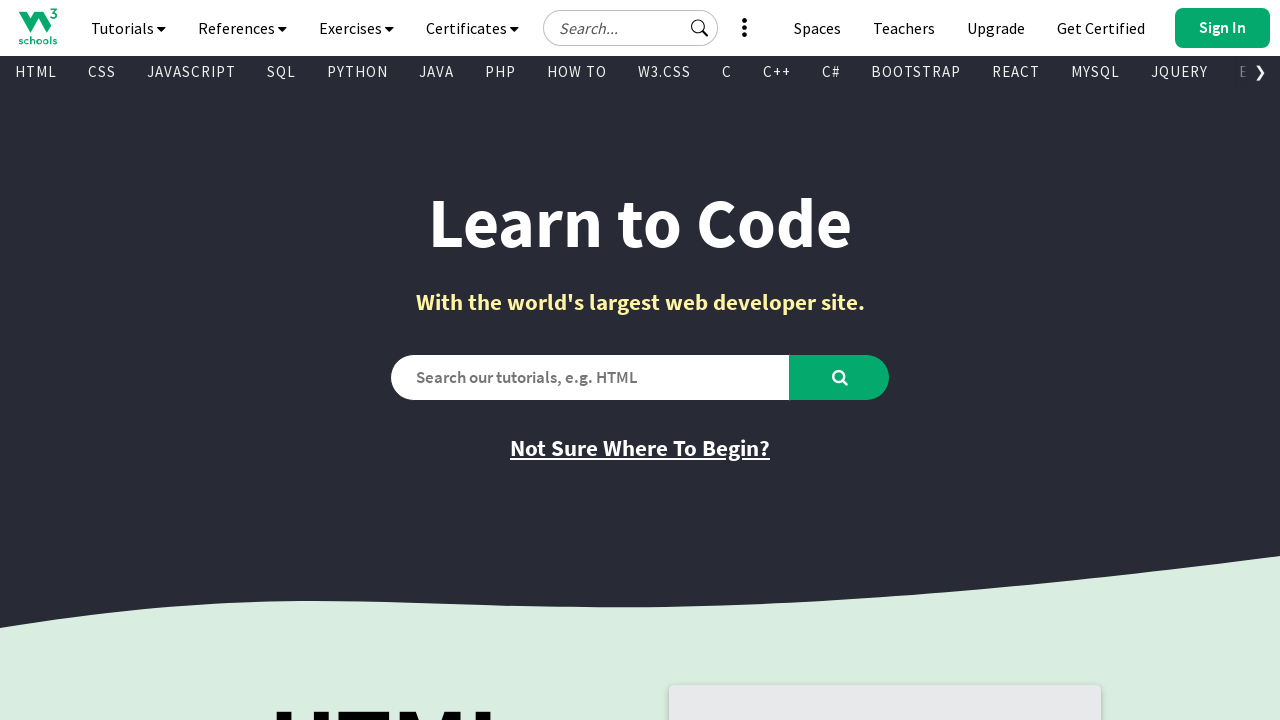

Located all 'Try it Yourself' links on the page
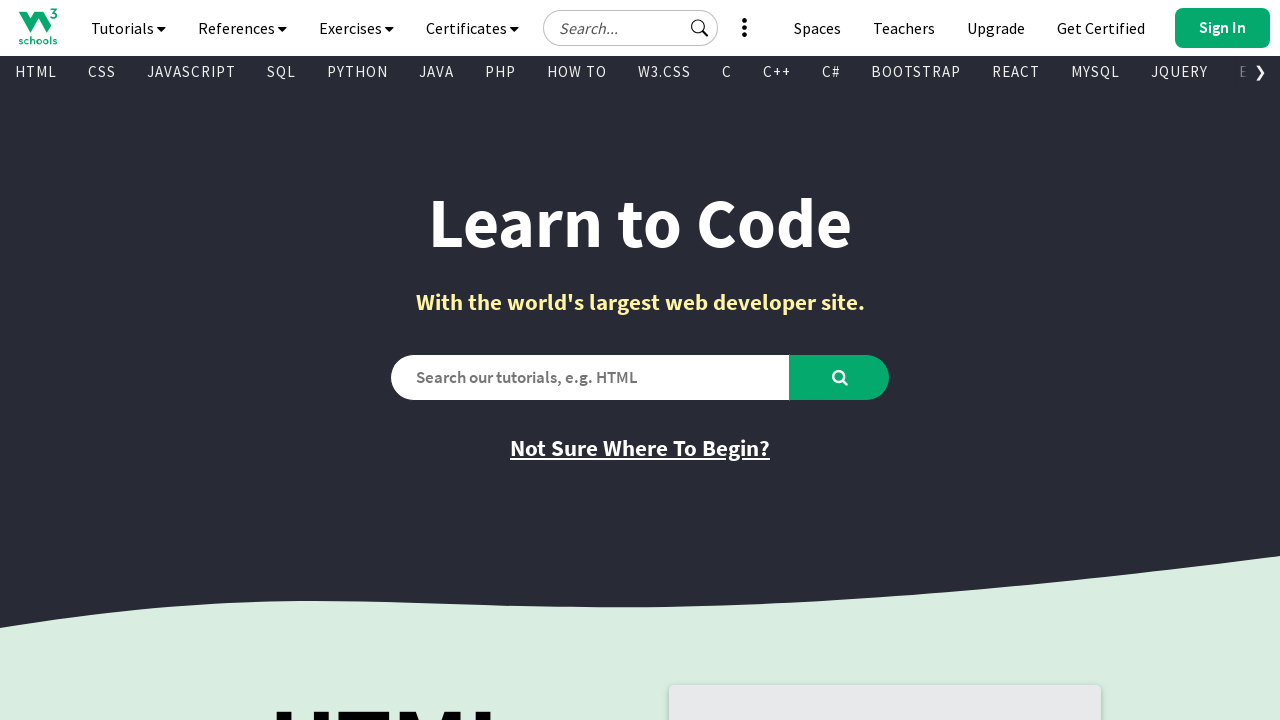

Found 5 'Try it Yourself' links
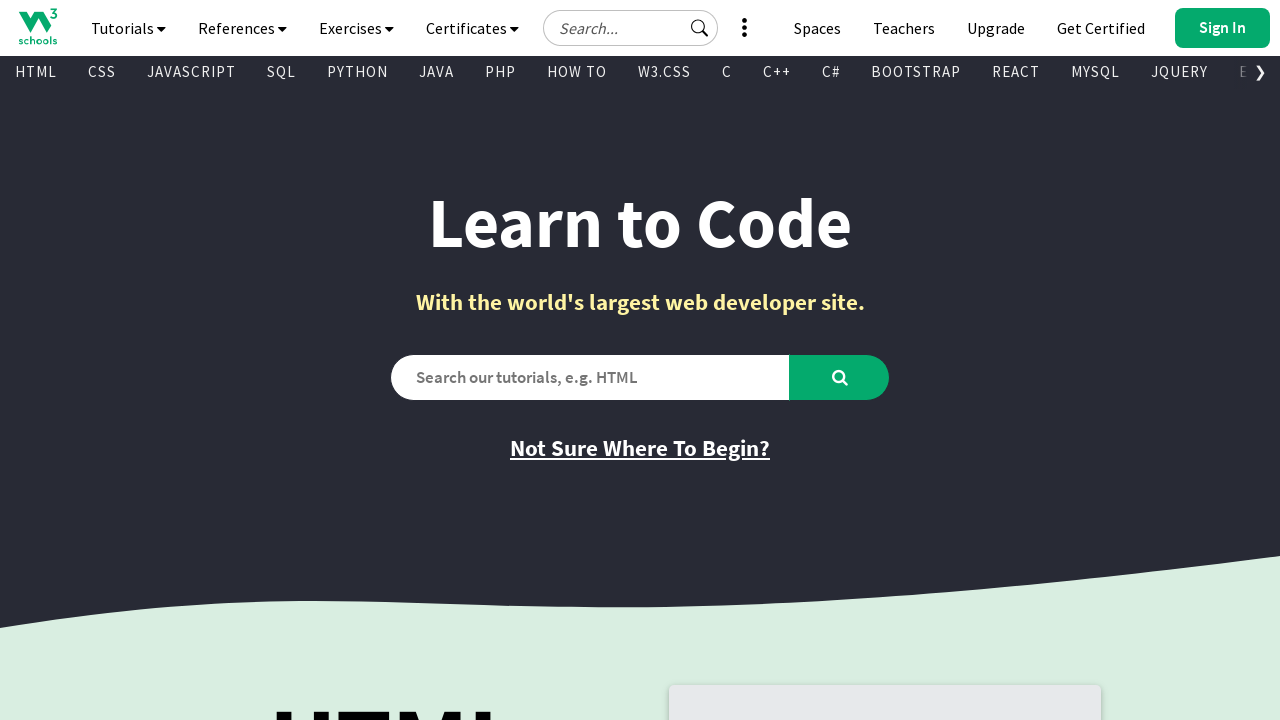

Re-queried 'Try it Yourself' links (iteration 0)
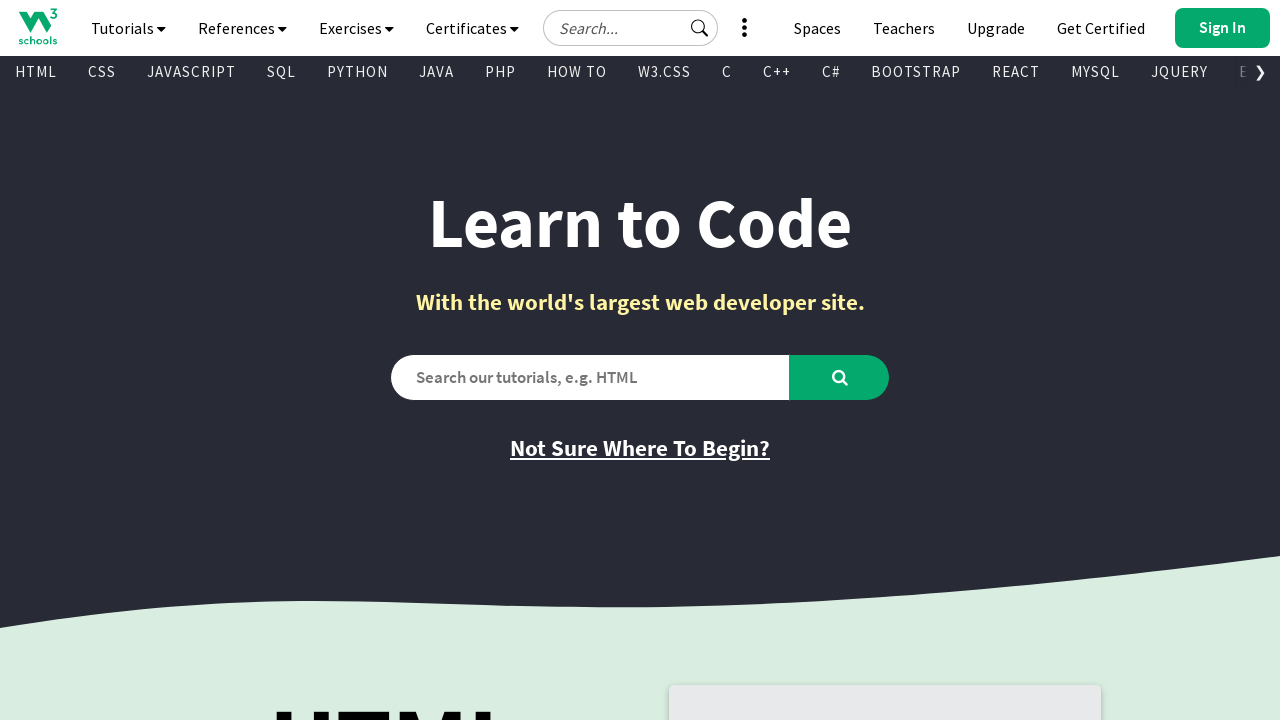

Clicked 'Try it Yourself' link #1 at (785, 360) on xpath=//a[text()='Try it Yourself'] >> nth=0
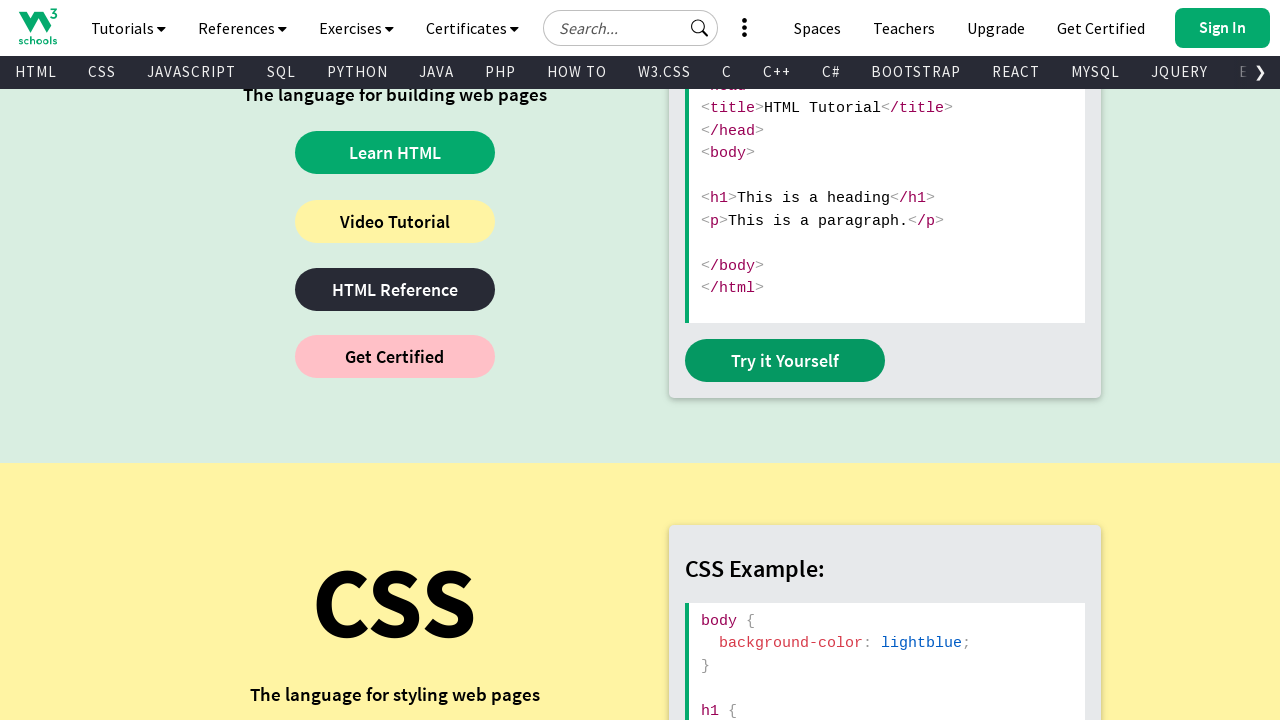

Waited for page to load after clicking link #1
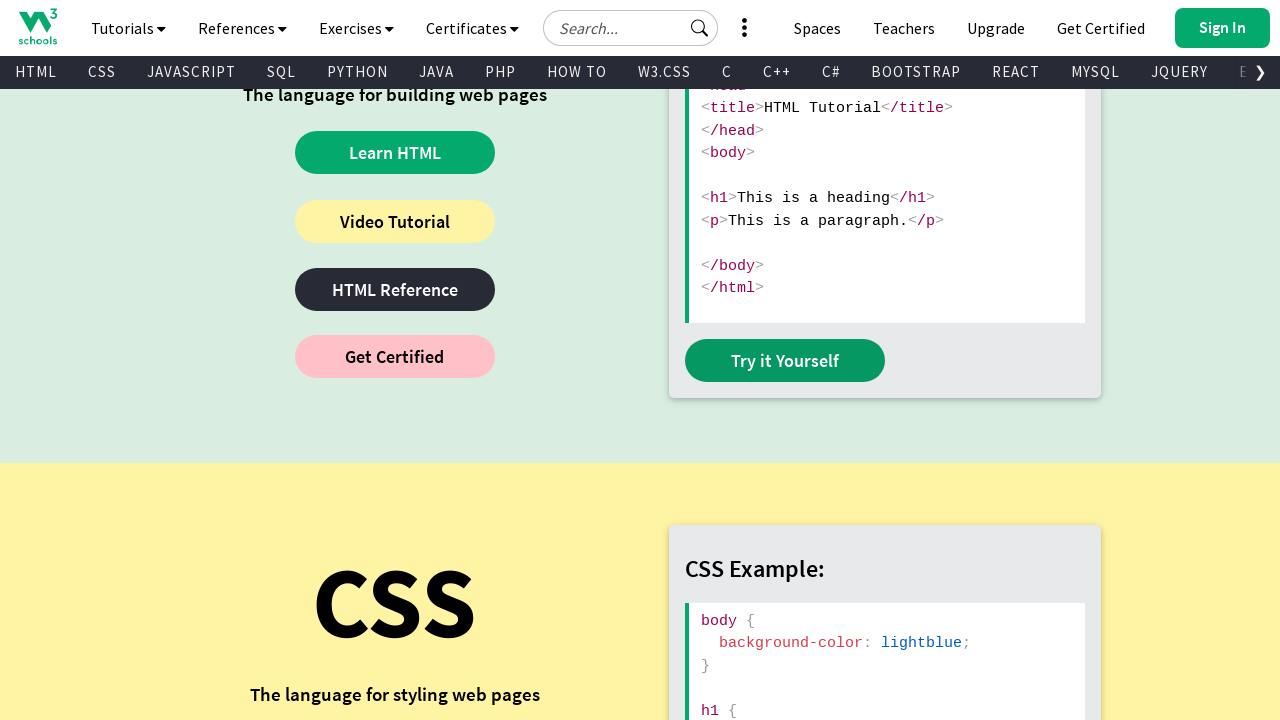

Captured page title: W3Schools Online Web Tutorials
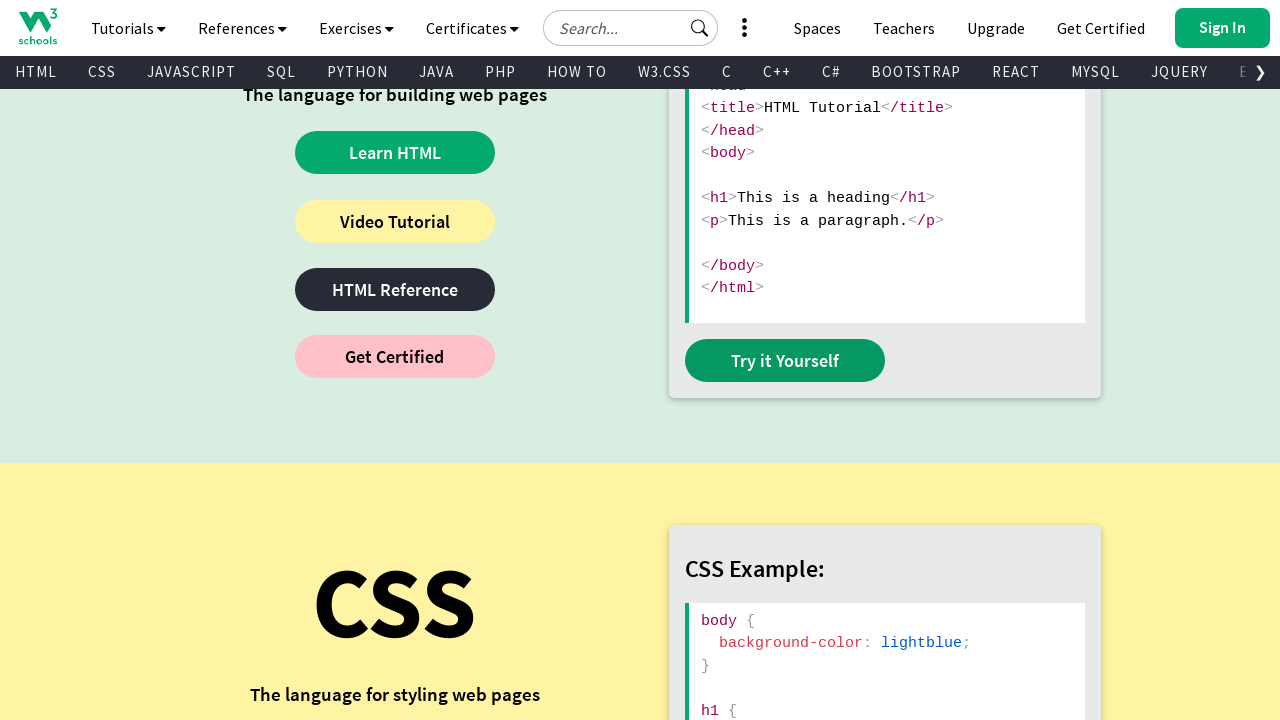

Navigated back to W3Schools homepage (iteration 1)
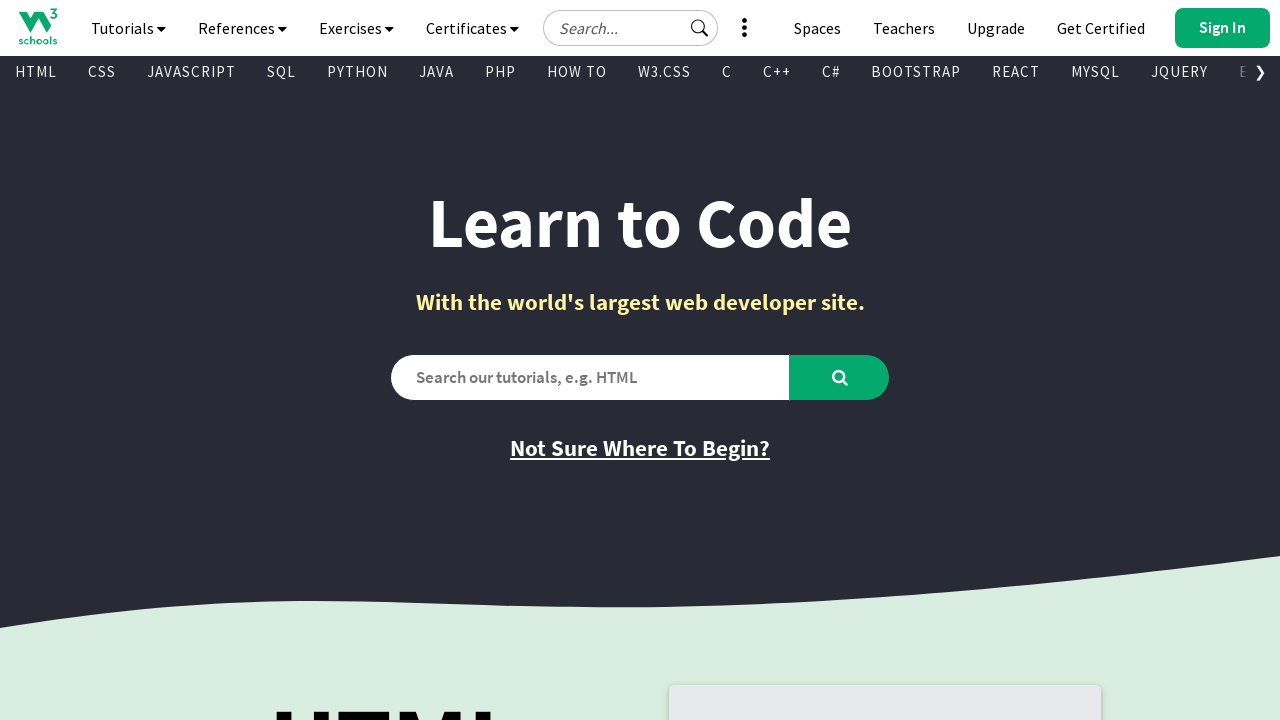

Waited for homepage to load completely (iteration 1)
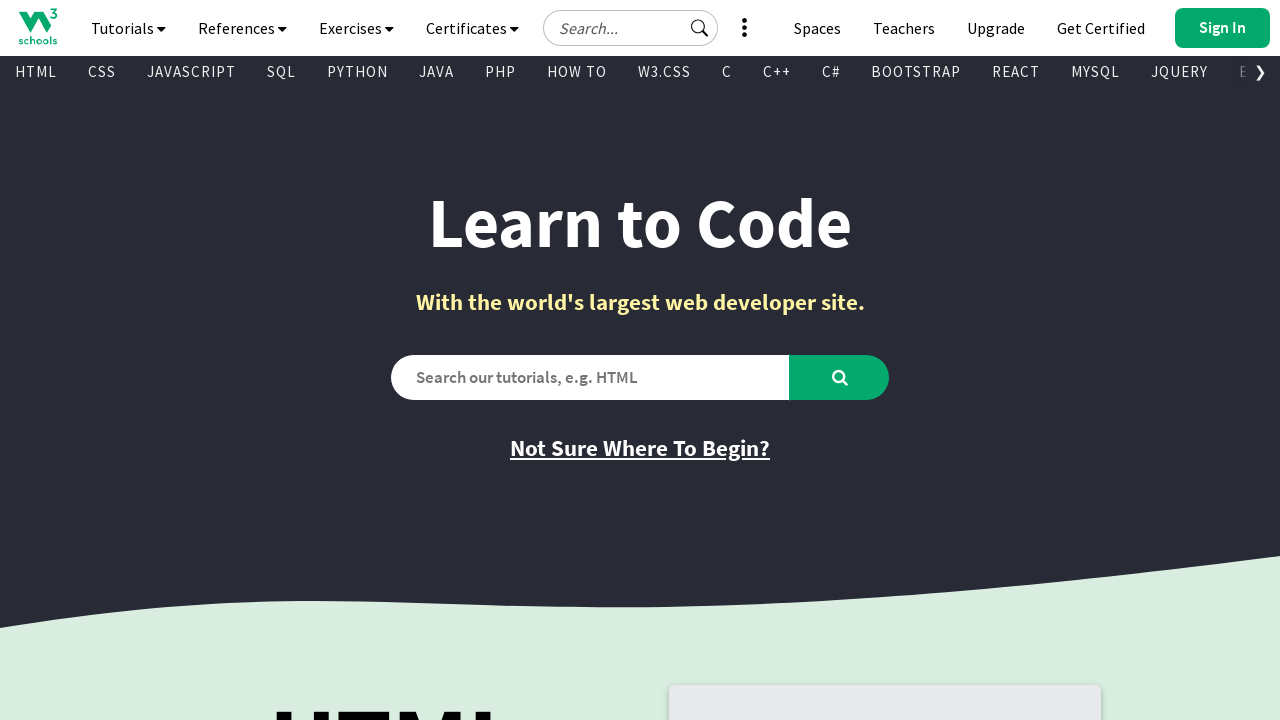

Re-queried 'Try it Yourself' links (iteration 1)
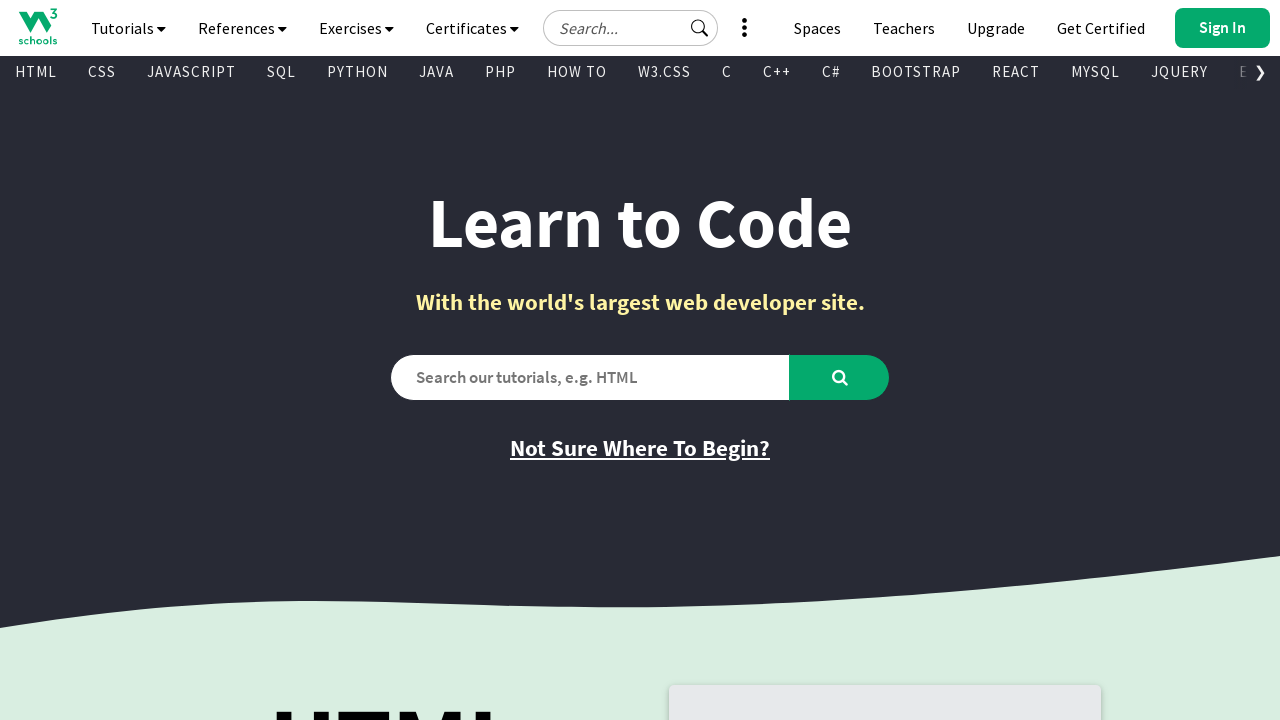

Clicked 'Try it Yourself' link #2 at (785, 360) on xpath=//a[text()='Try it Yourself'] >> nth=1
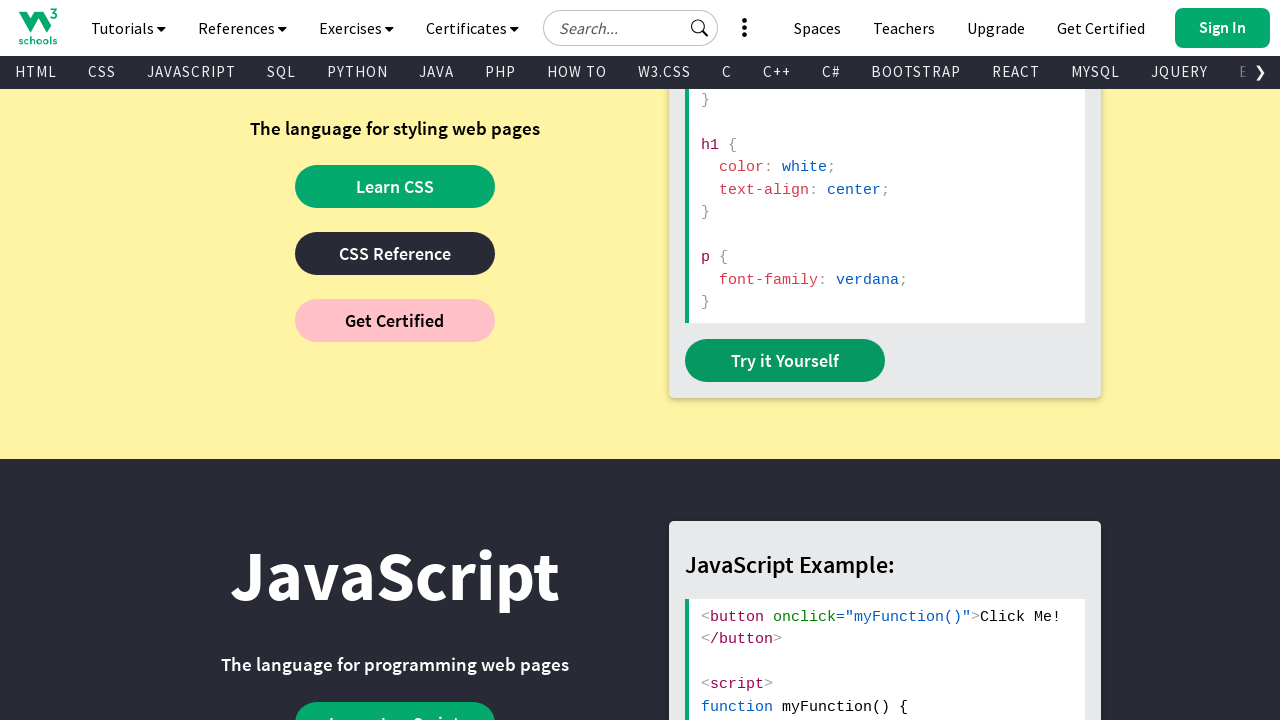

Waited for page to load after clicking link #2
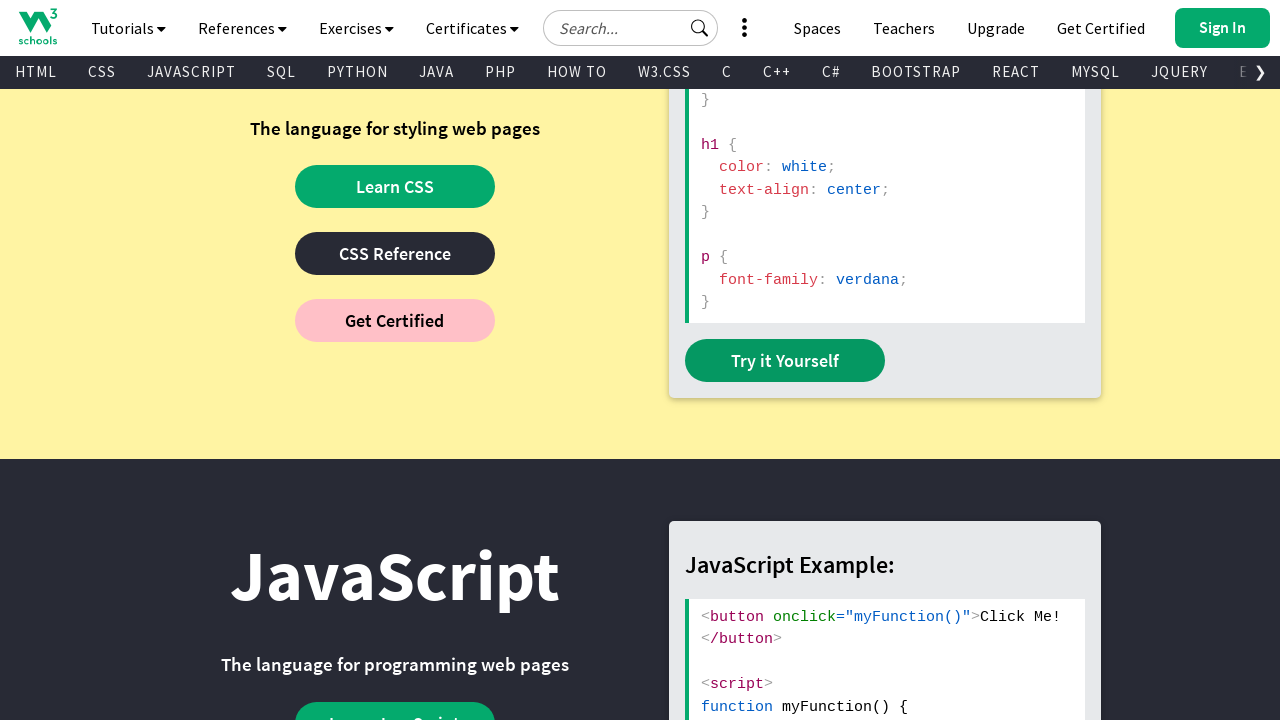

Captured page title: W3Schools Online Web Tutorials
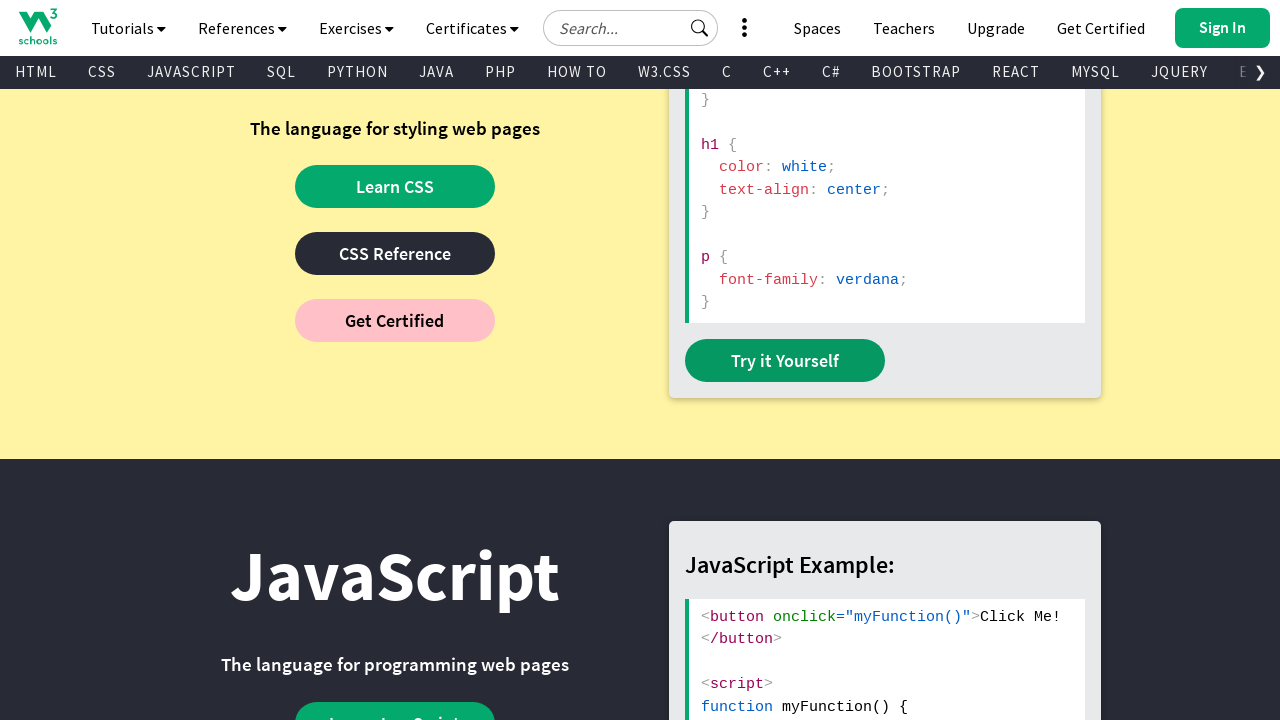

Navigated back to W3Schools homepage (iteration 2)
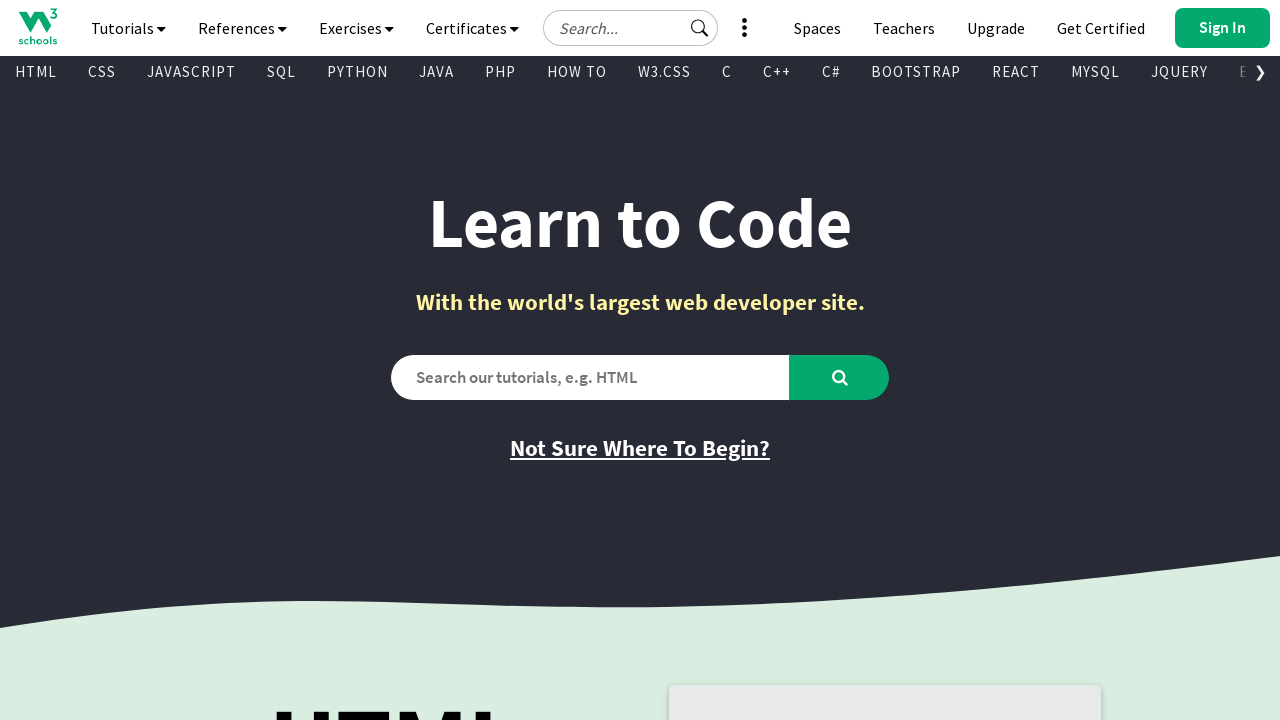

Waited for homepage to load completely (iteration 2)
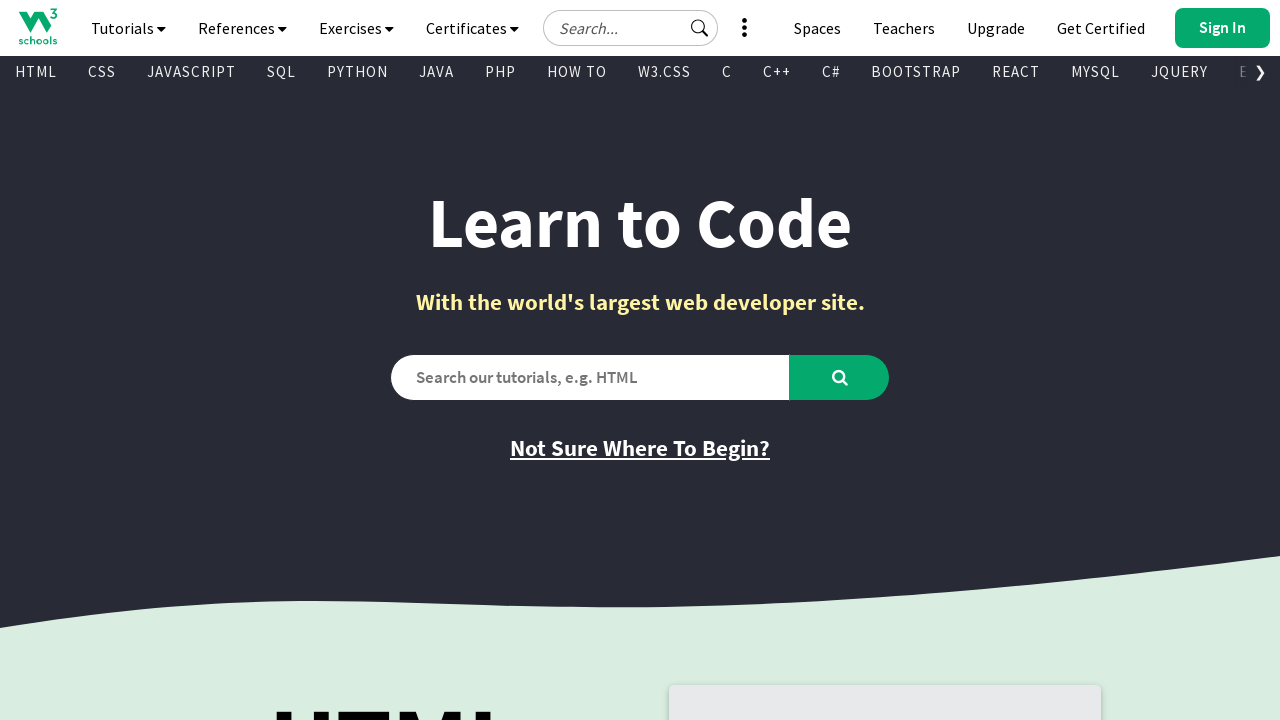

Re-queried 'Try it Yourself' links (iteration 2)
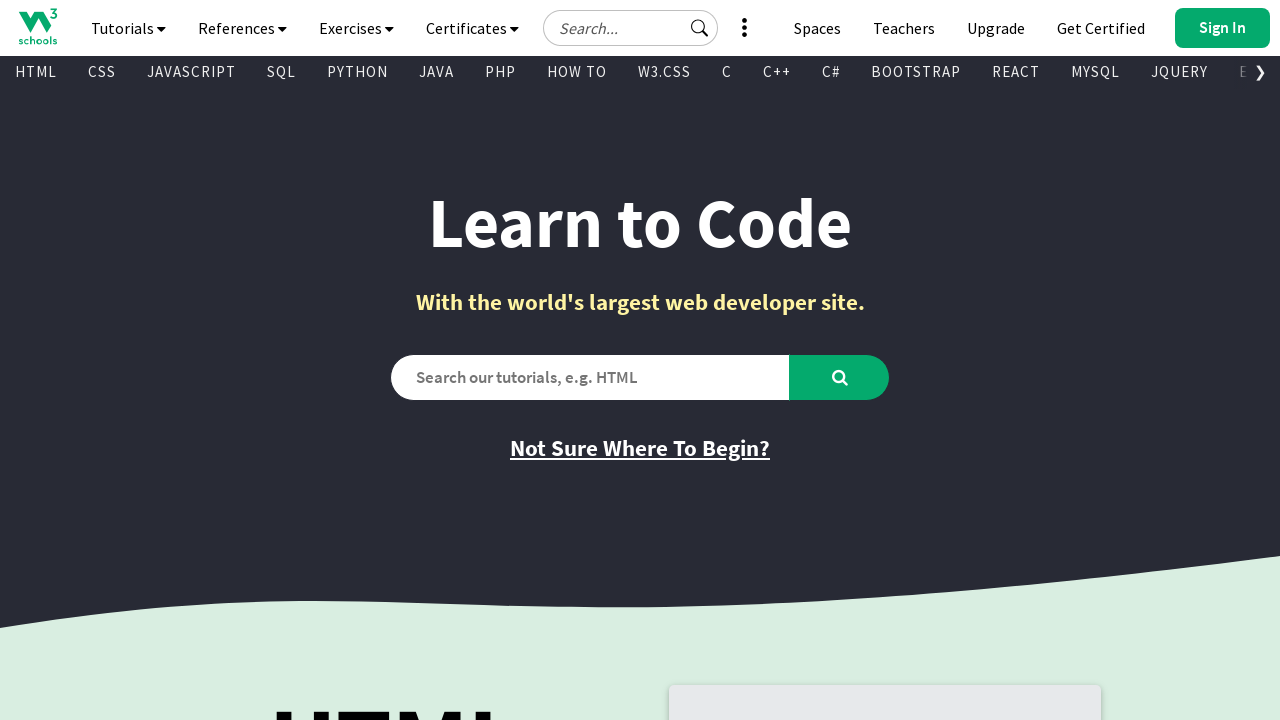

Clicked 'Try it Yourself' link #3 at (785, 361) on xpath=//a[text()='Try it Yourself'] >> nth=2
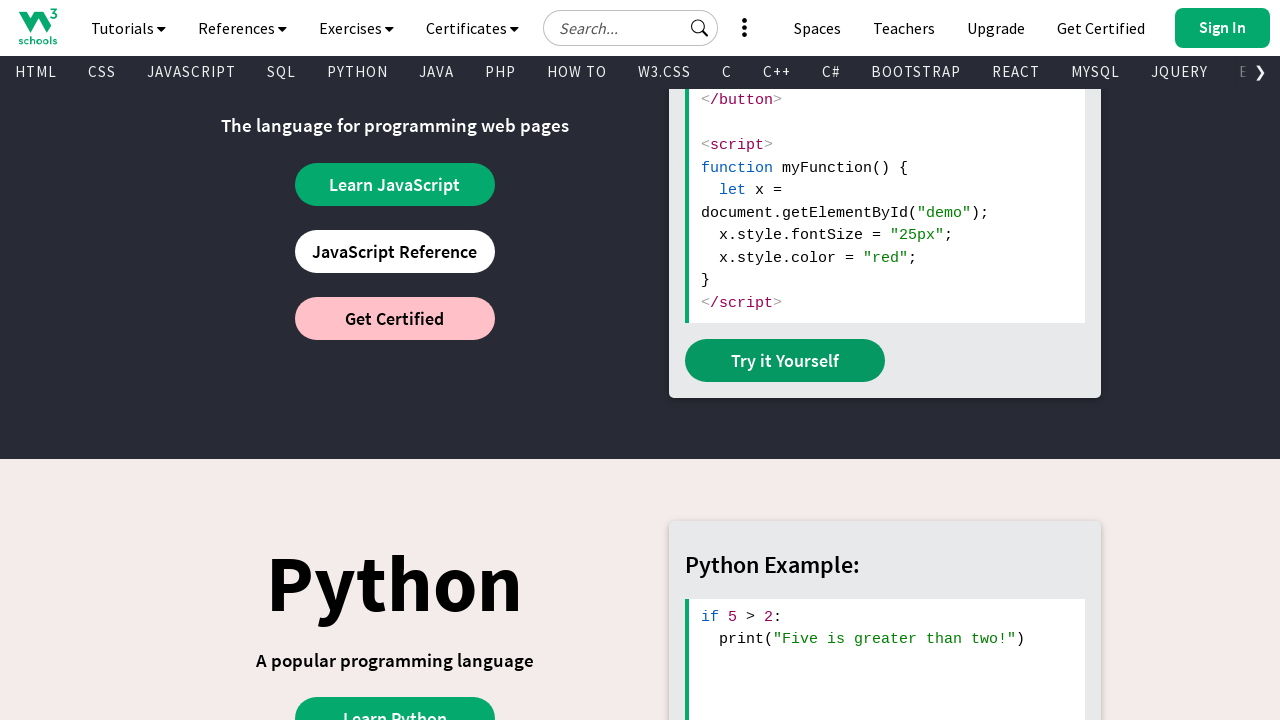

Waited for page to load after clicking link #3
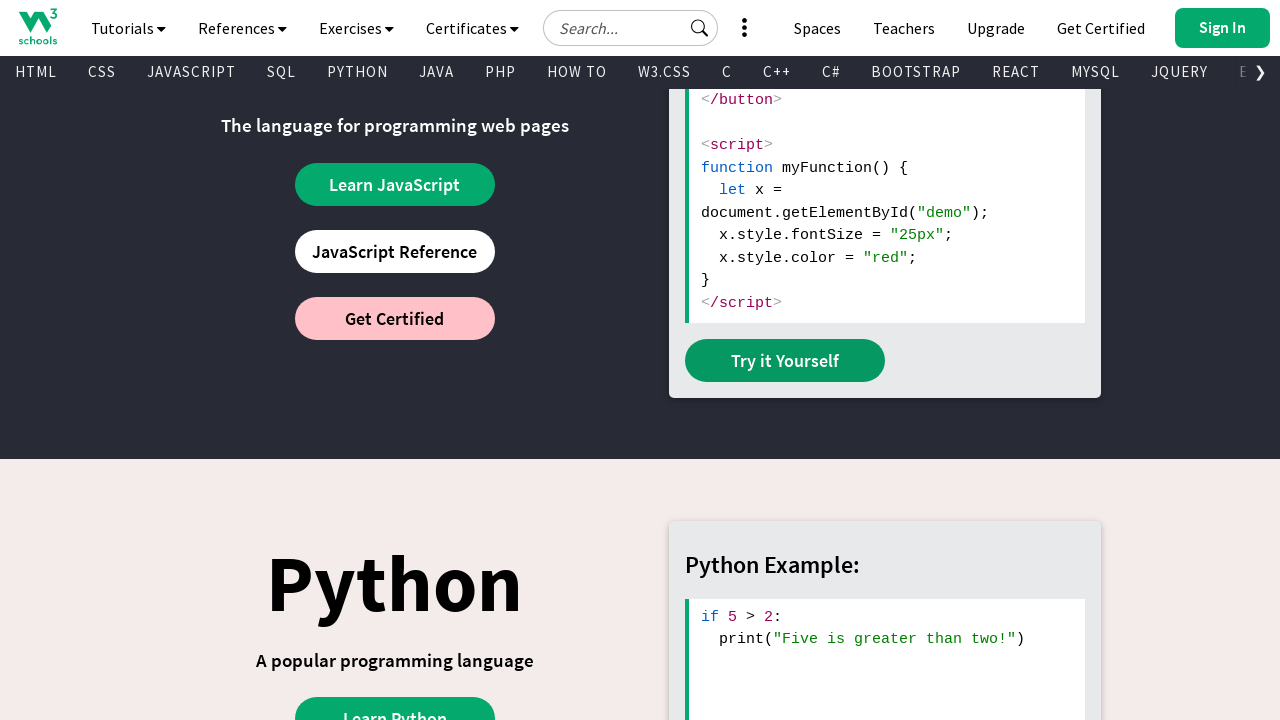

Captured page title: W3Schools Online Web Tutorials
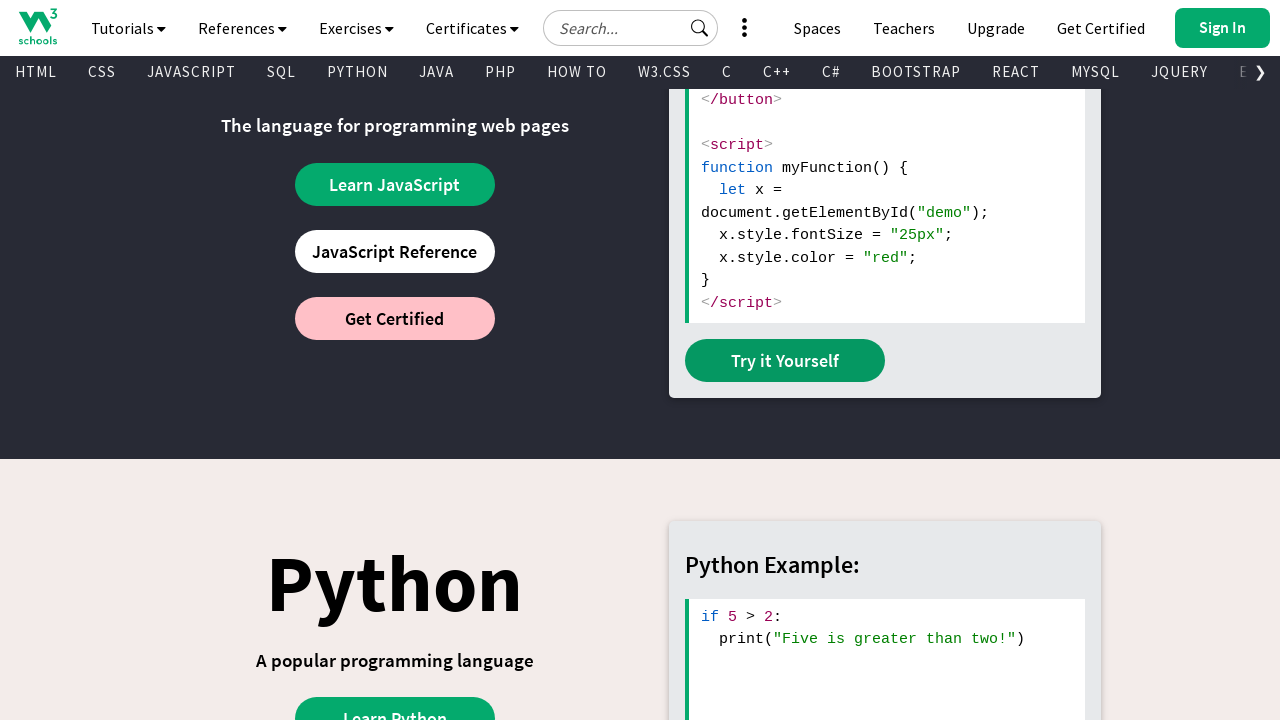

Navigated back to W3Schools homepage (iteration 3)
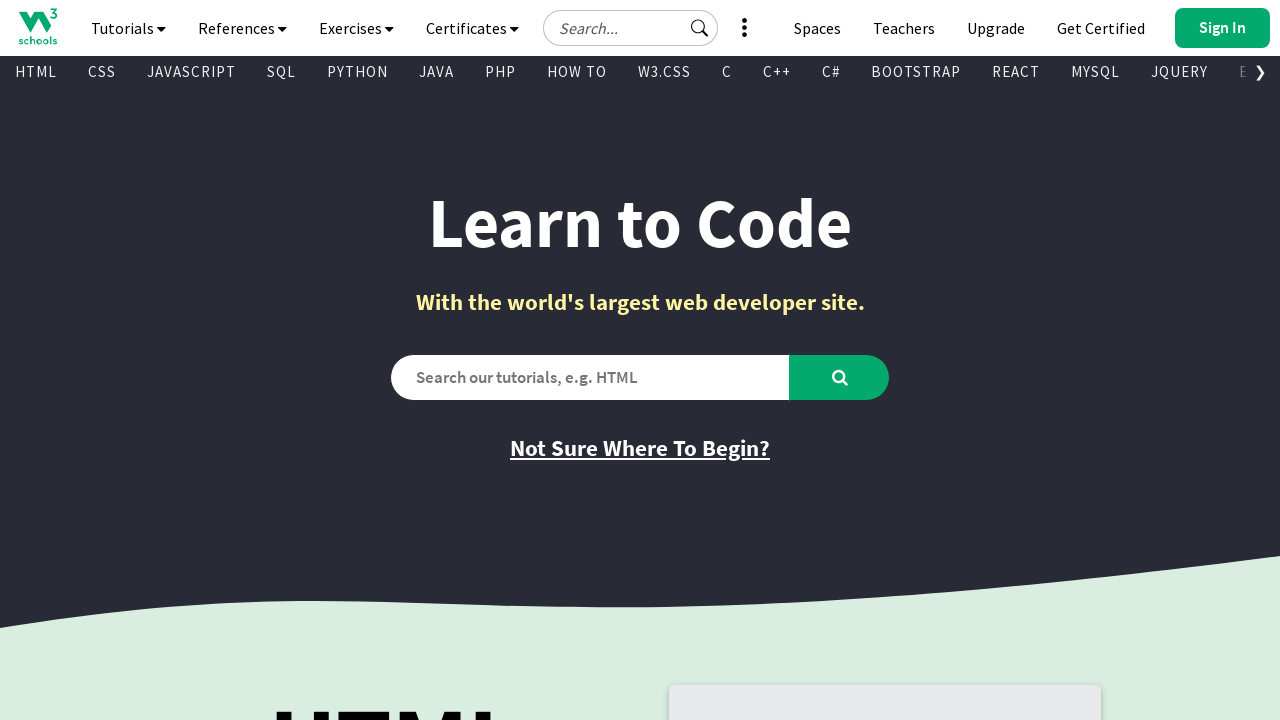

Waited for homepage to load completely (iteration 3)
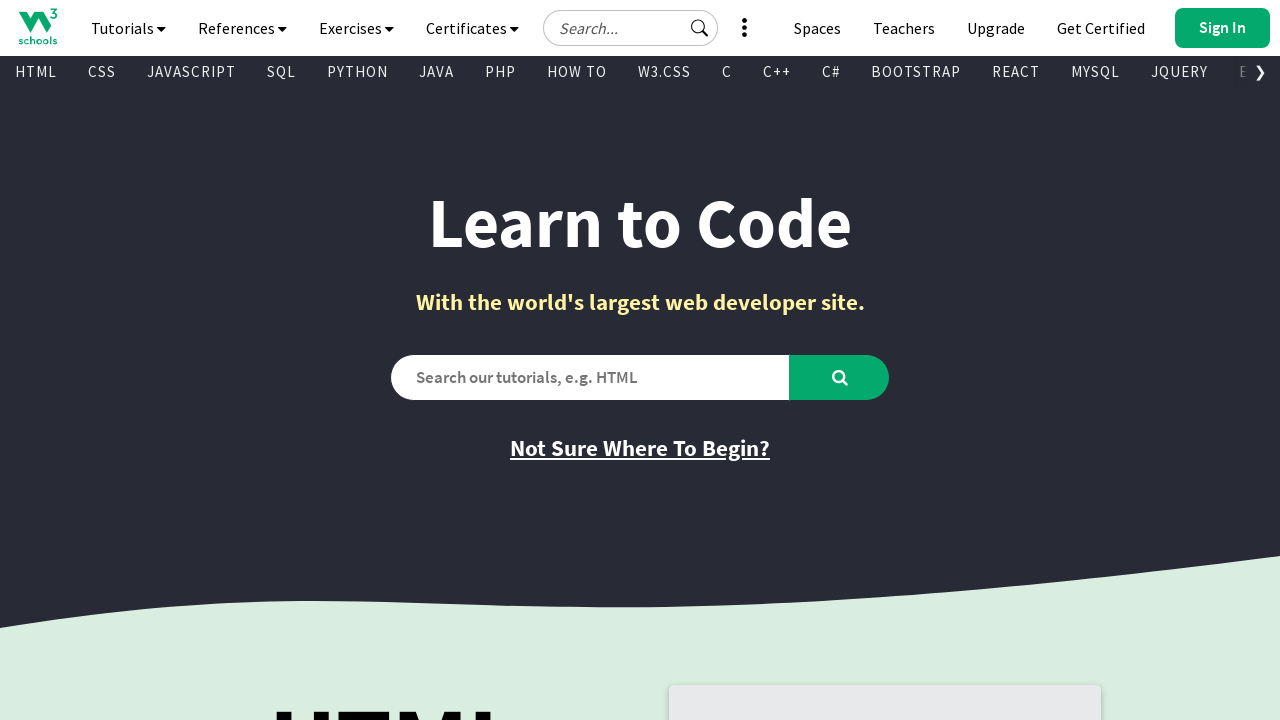

Re-queried 'Try it Yourself' links (iteration 3)
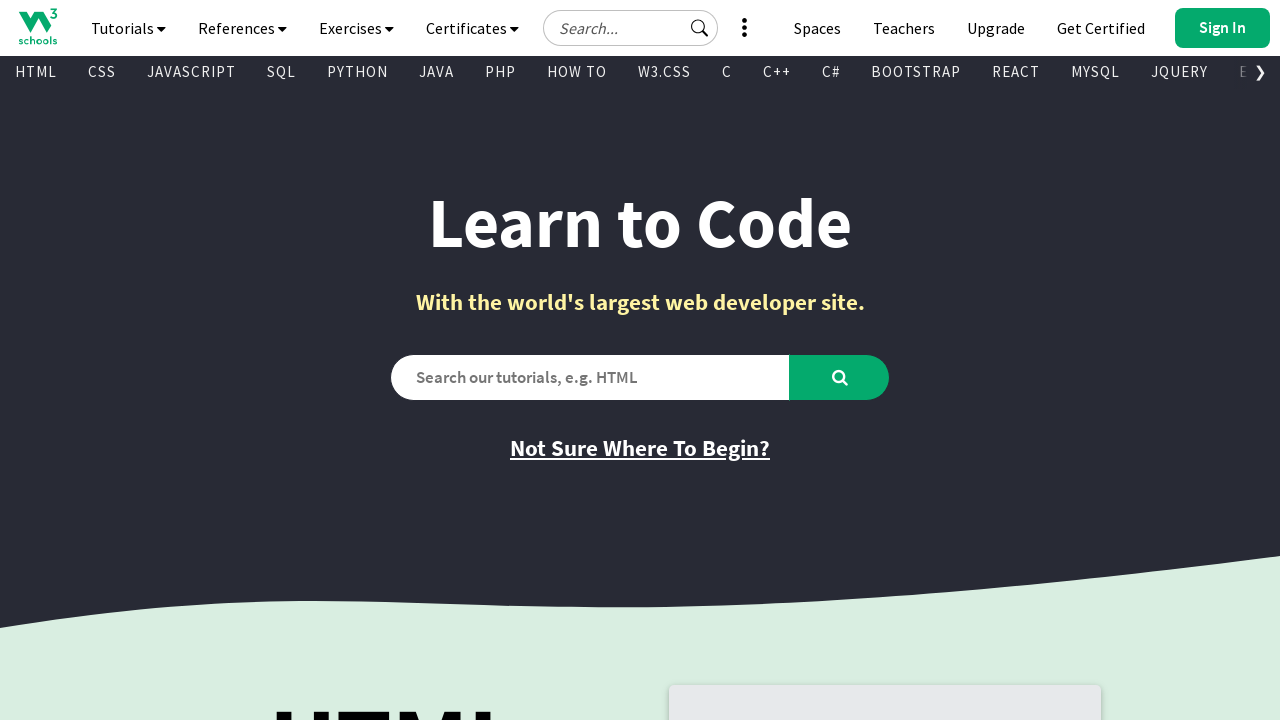

Clicked 'Try it Yourself' link #4 at (785, 360) on xpath=//a[text()='Try it Yourself'] >> nth=3
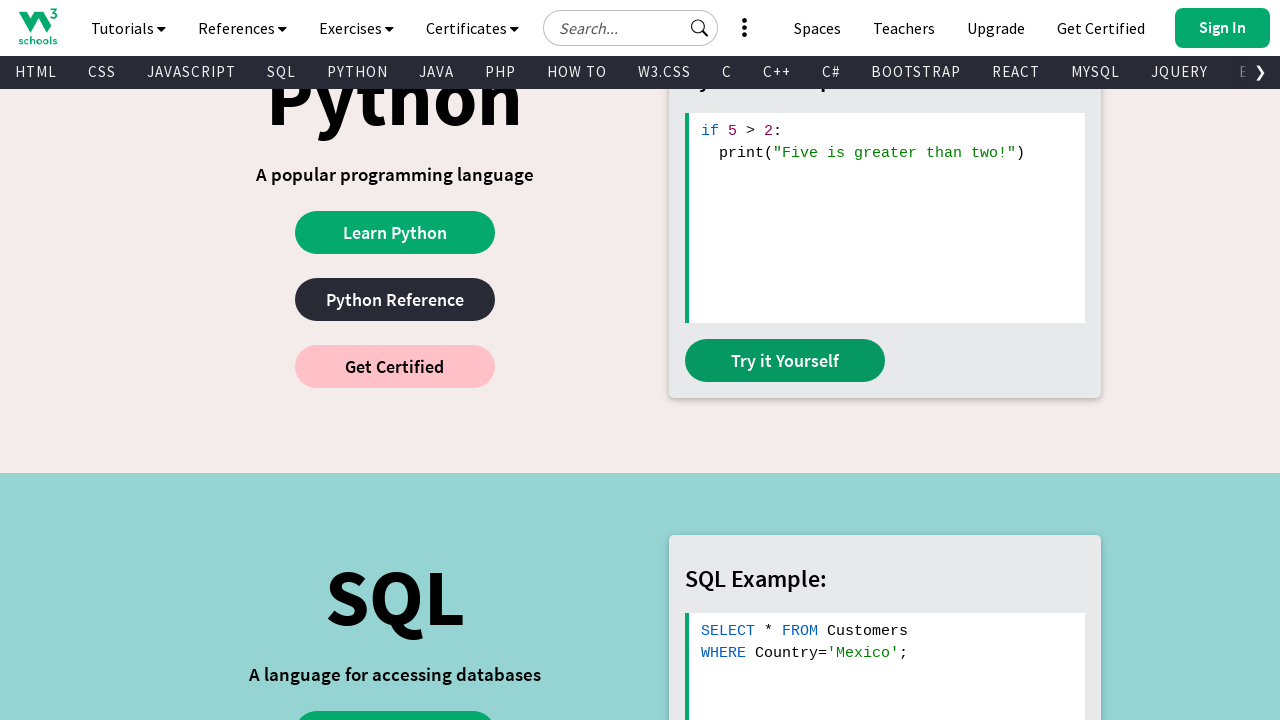

Waited for page to load after clicking link #4
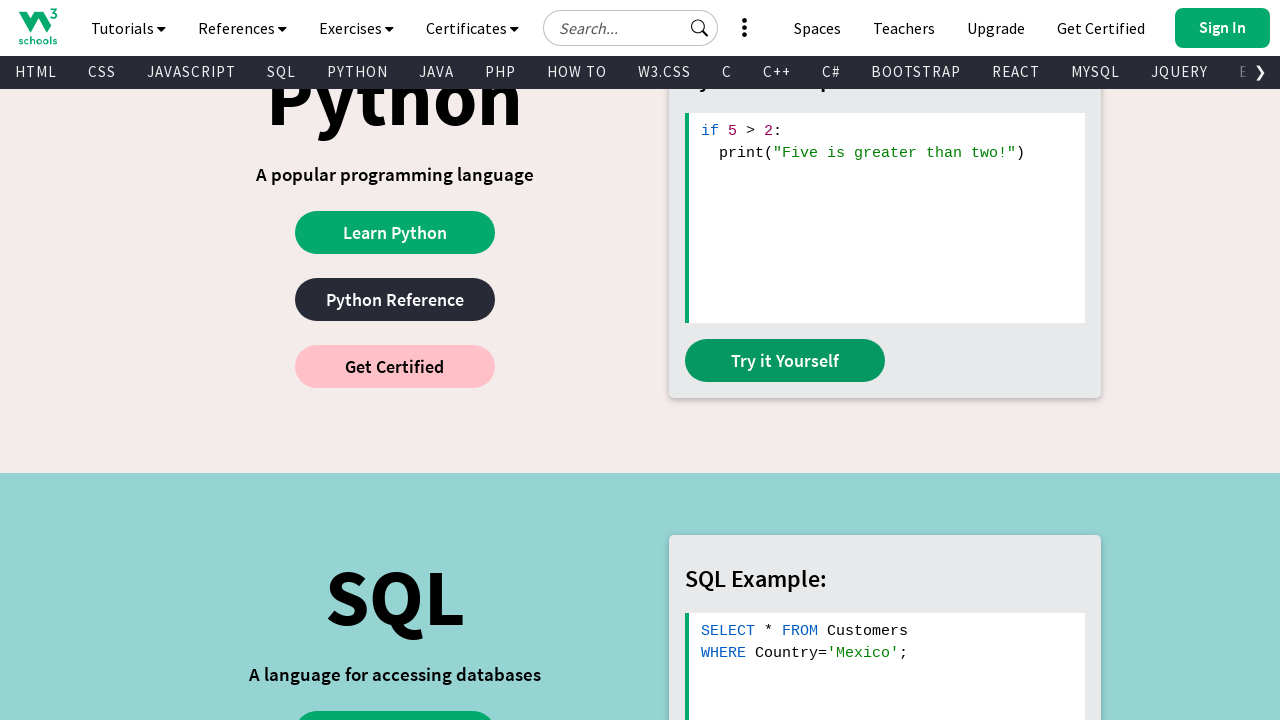

Captured page title: W3Schools Online Web Tutorials
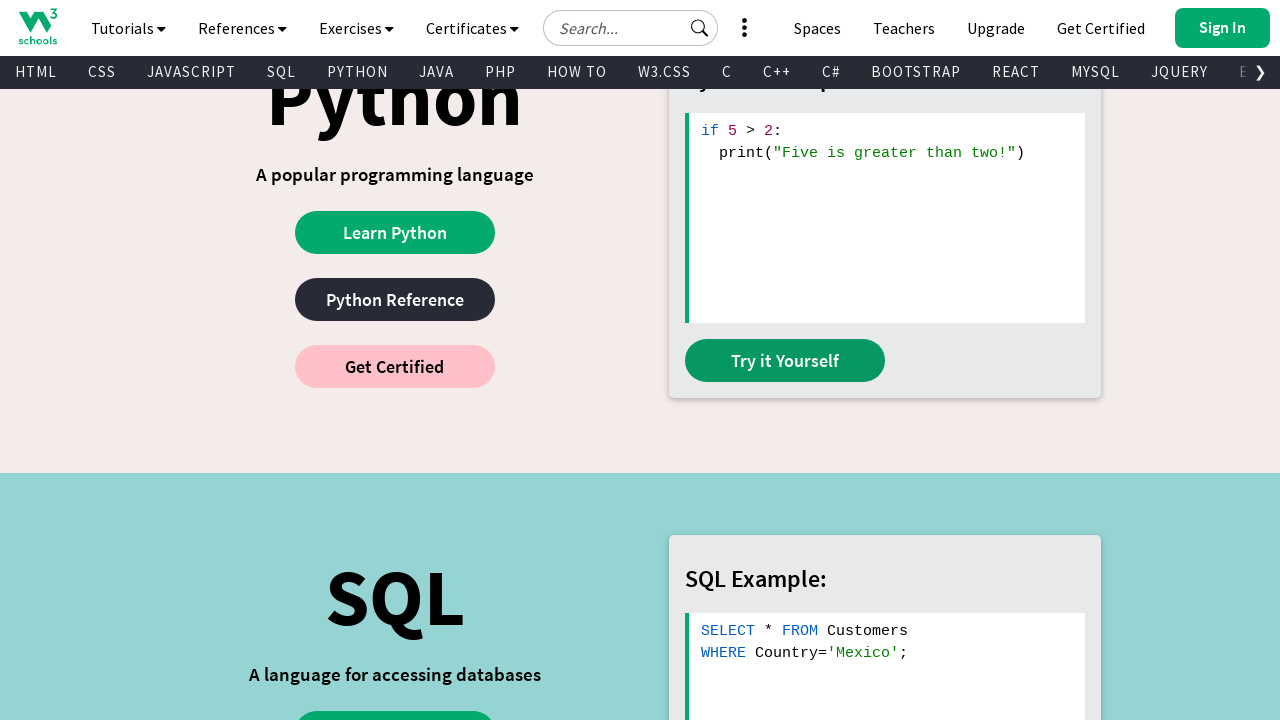

Navigated back to W3Schools homepage (iteration 4)
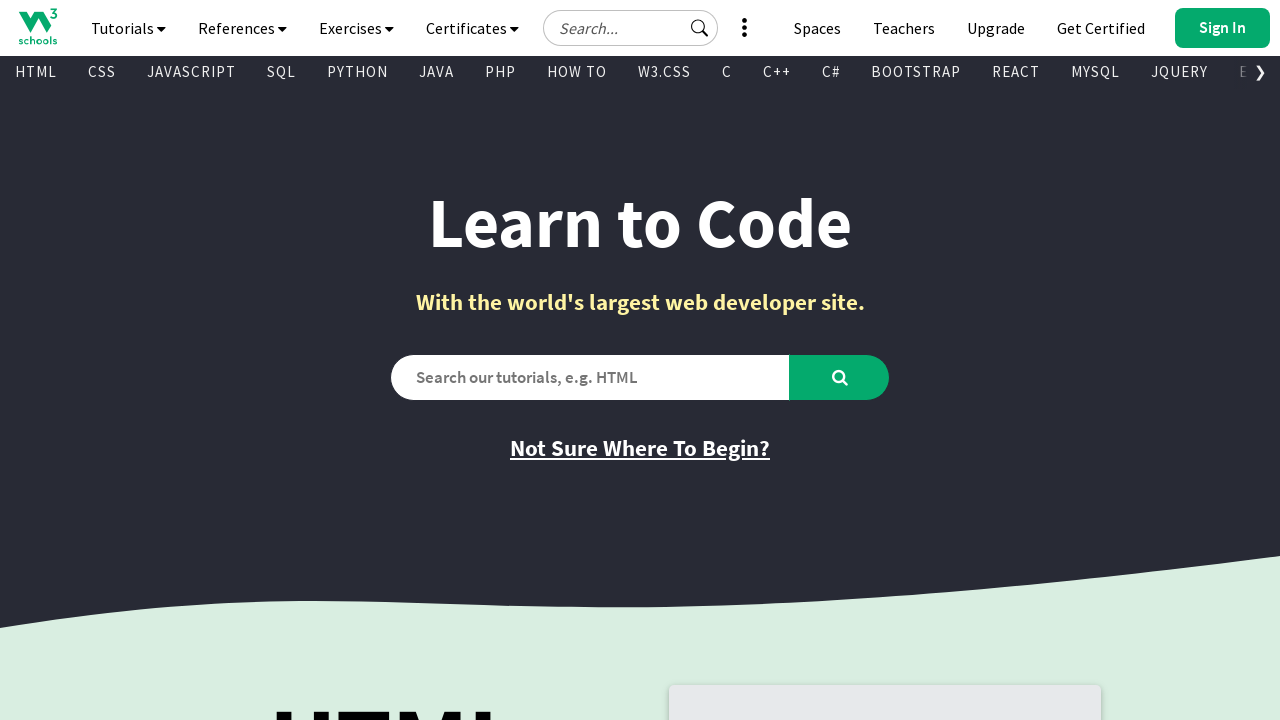

Waited for homepage to load completely (iteration 4)
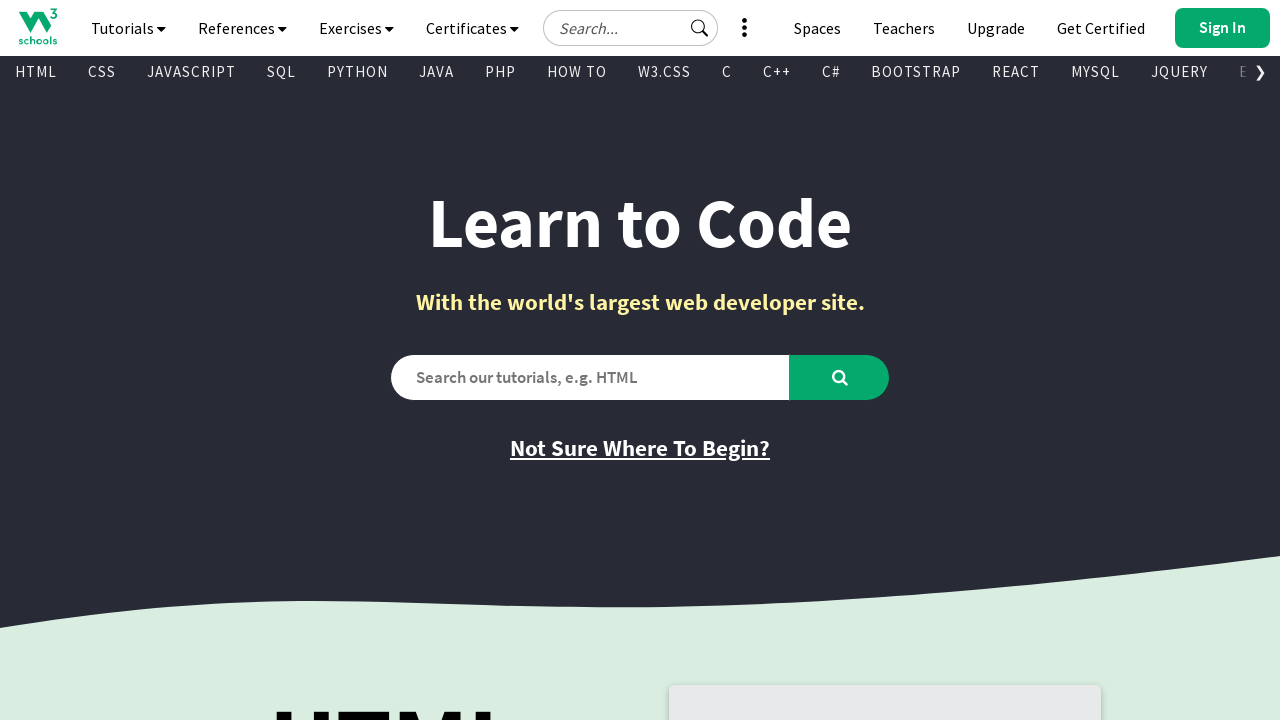

Re-queried 'Try it Yourself' links (iteration 4)
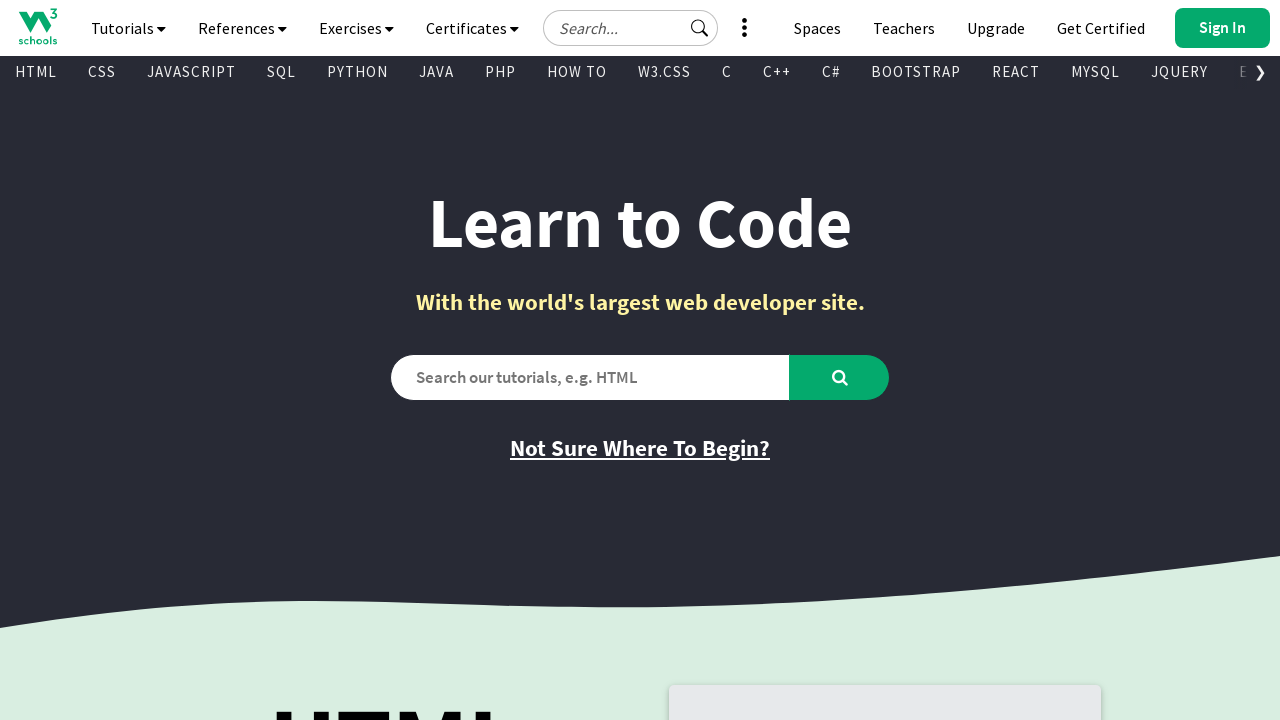

Clicked 'Try it Yourself' link #5 at (785, 360) on xpath=//a[text()='Try it Yourself'] >> nth=4
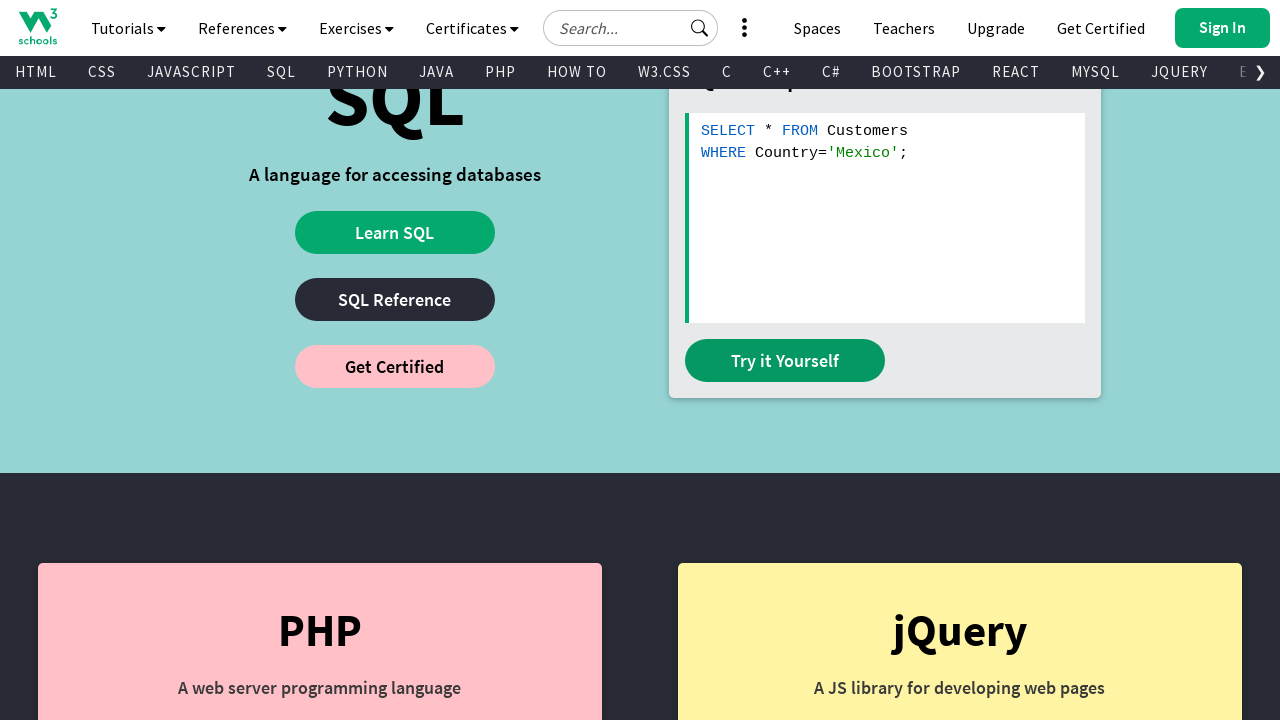

Waited for page to load after clicking link #5
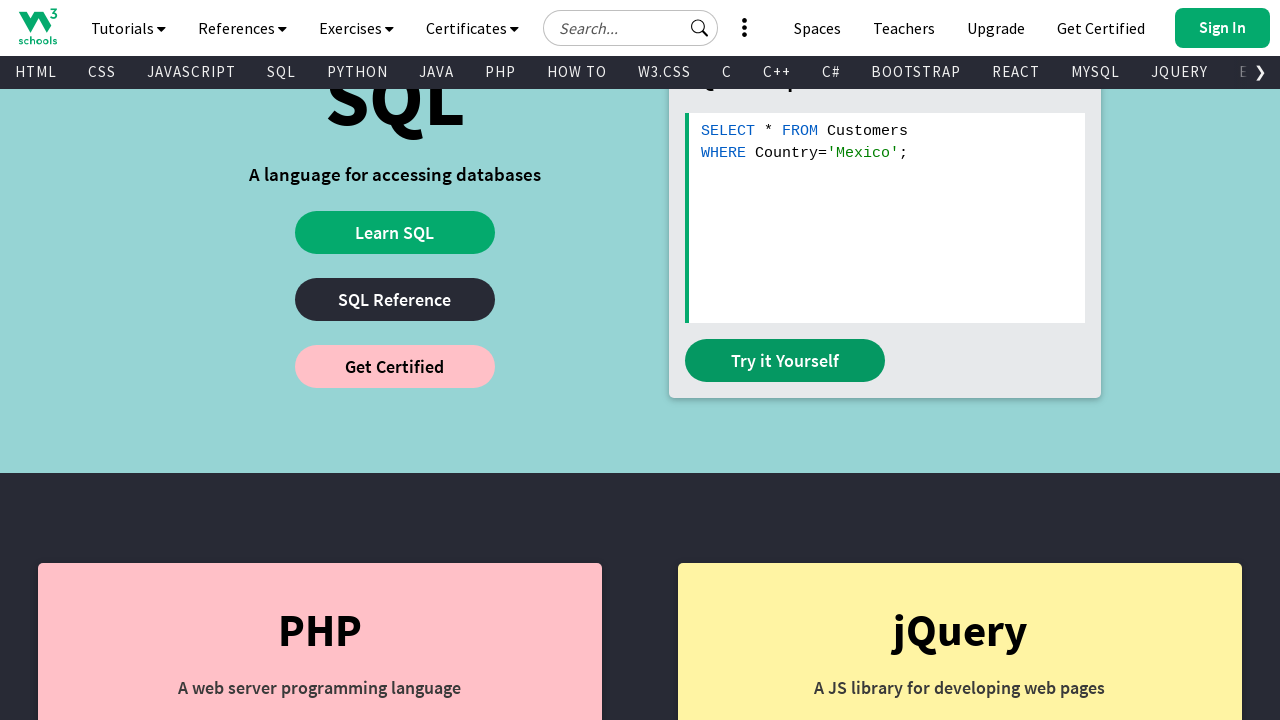

Captured page title: W3Schools Online Web Tutorials
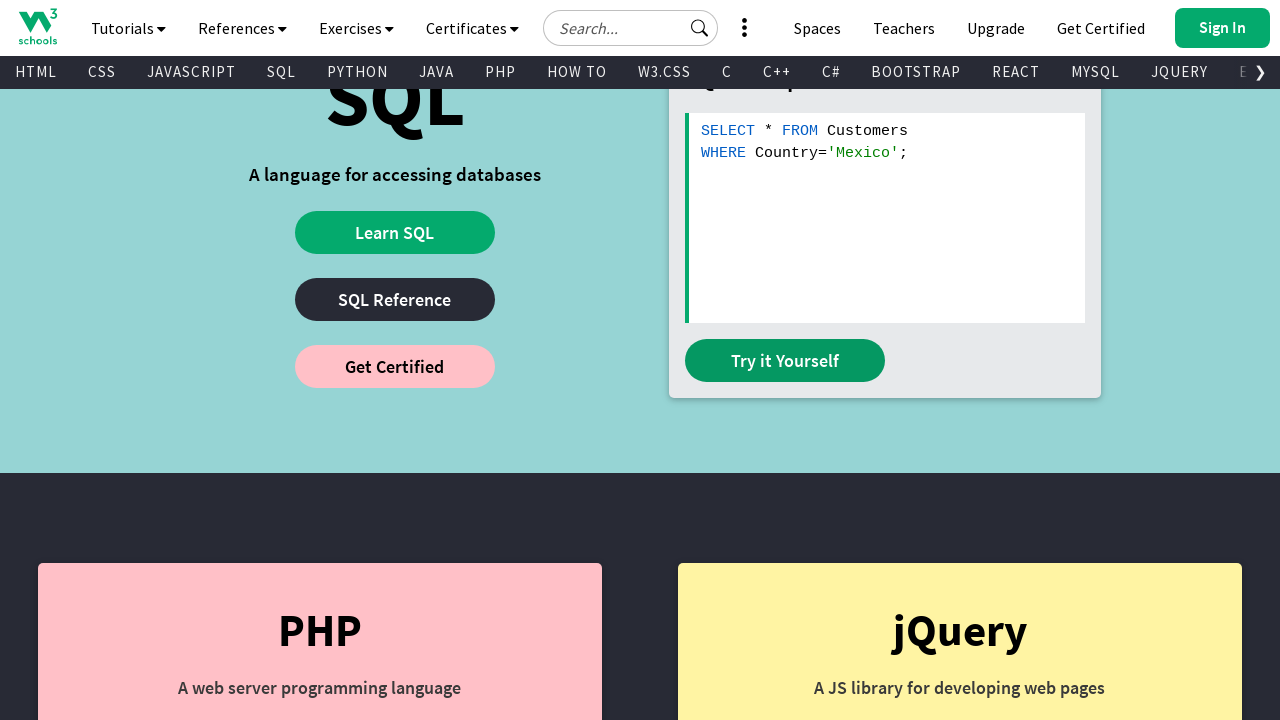

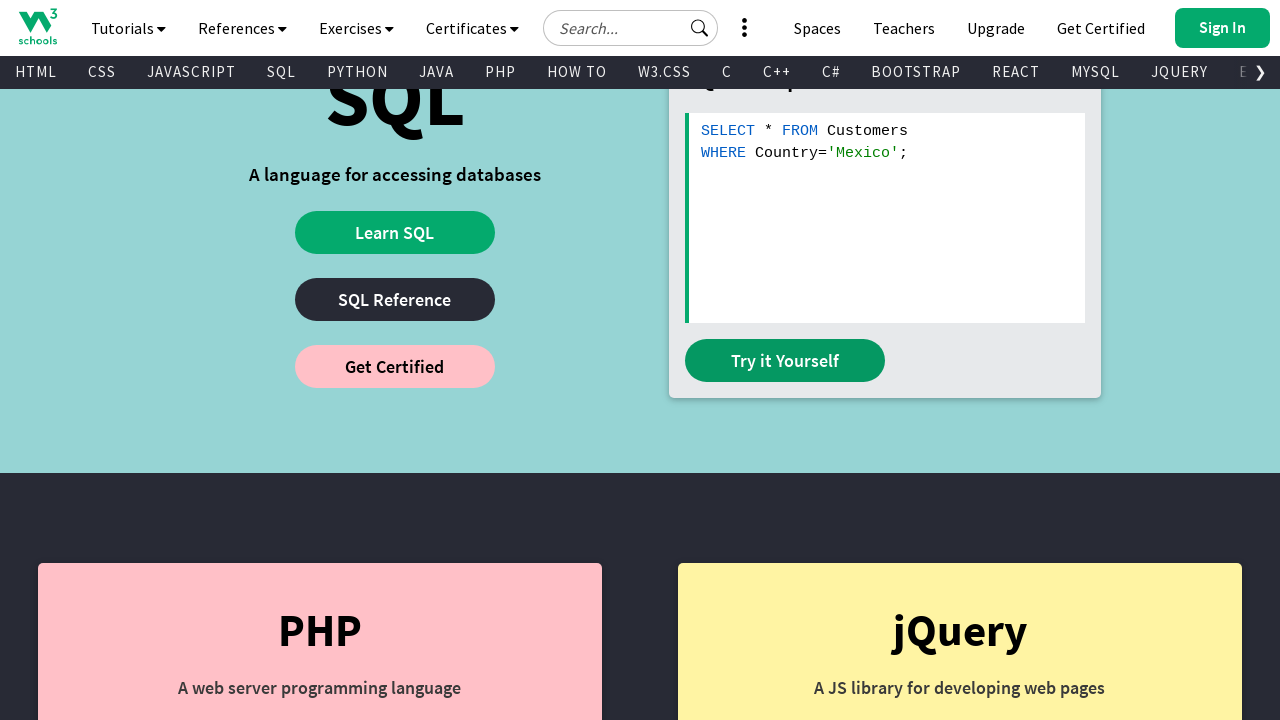